Navigates to the OrangeHRM demo site and verifies the page loads by checking for the page title.

Starting URL: https://opensource-demo.orangehrmlive.com/

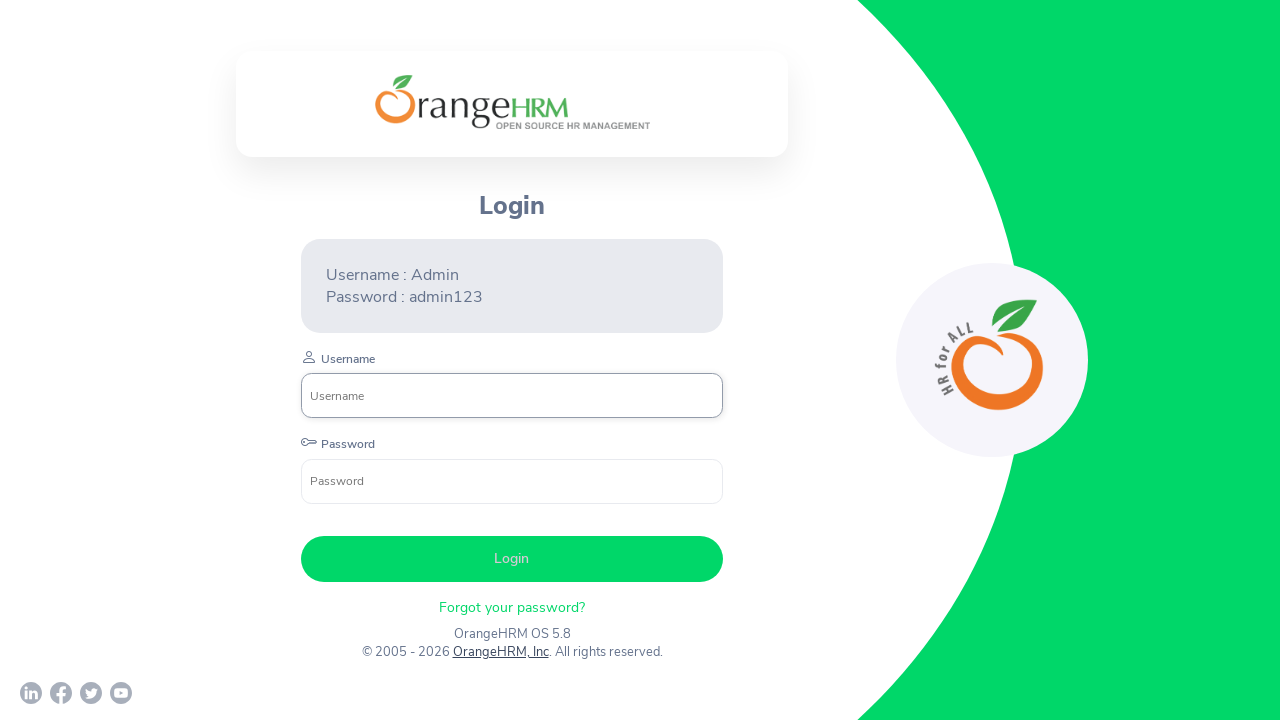

Page DOM content loaded
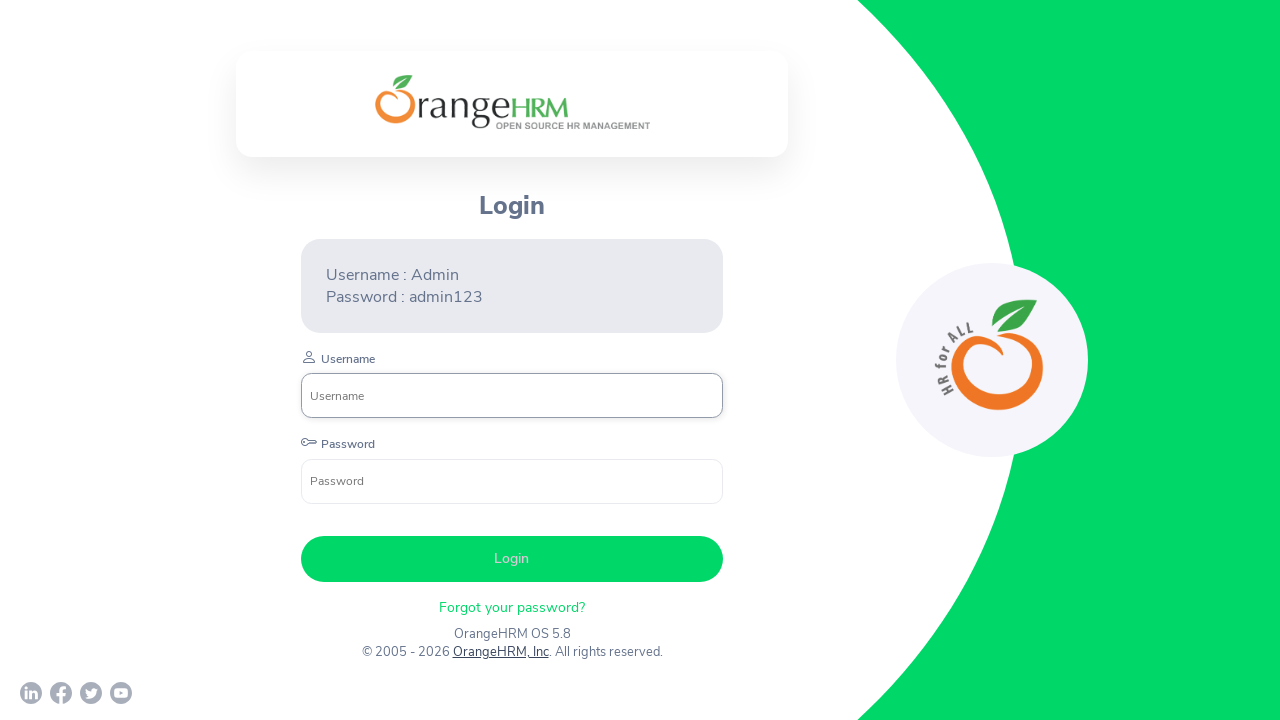

Verified page title is present: 'OrangeHRM'
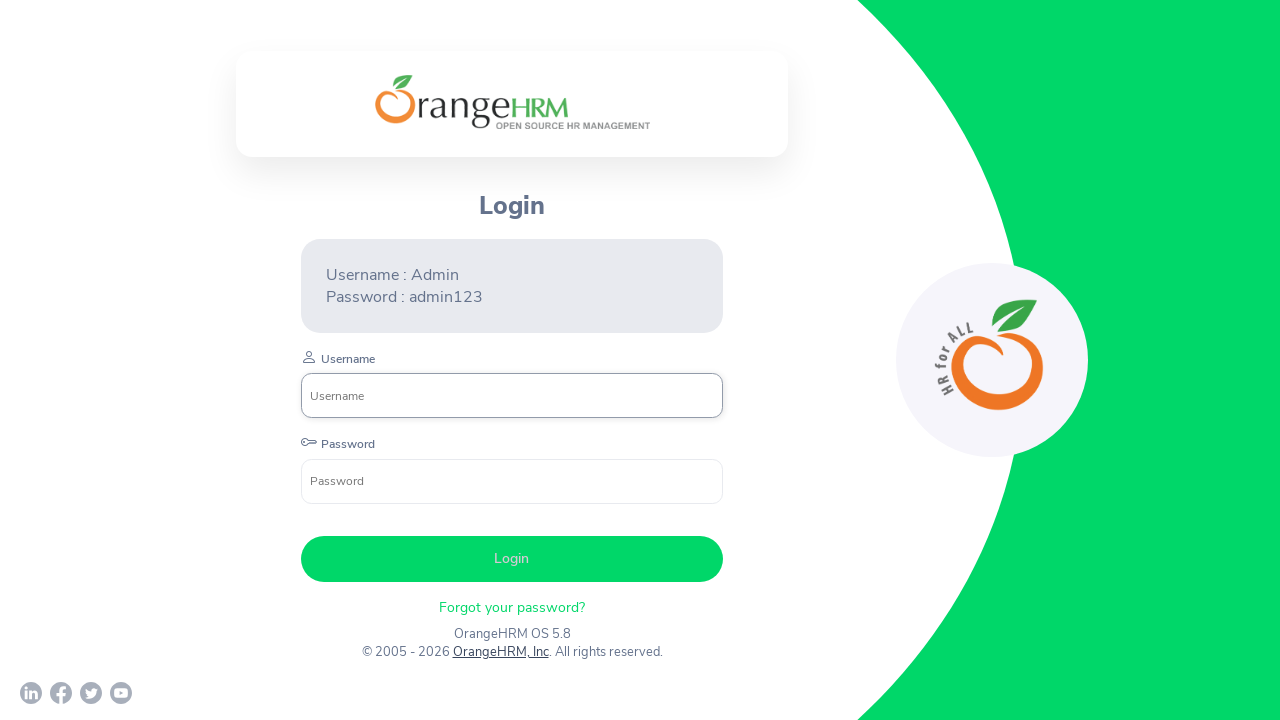

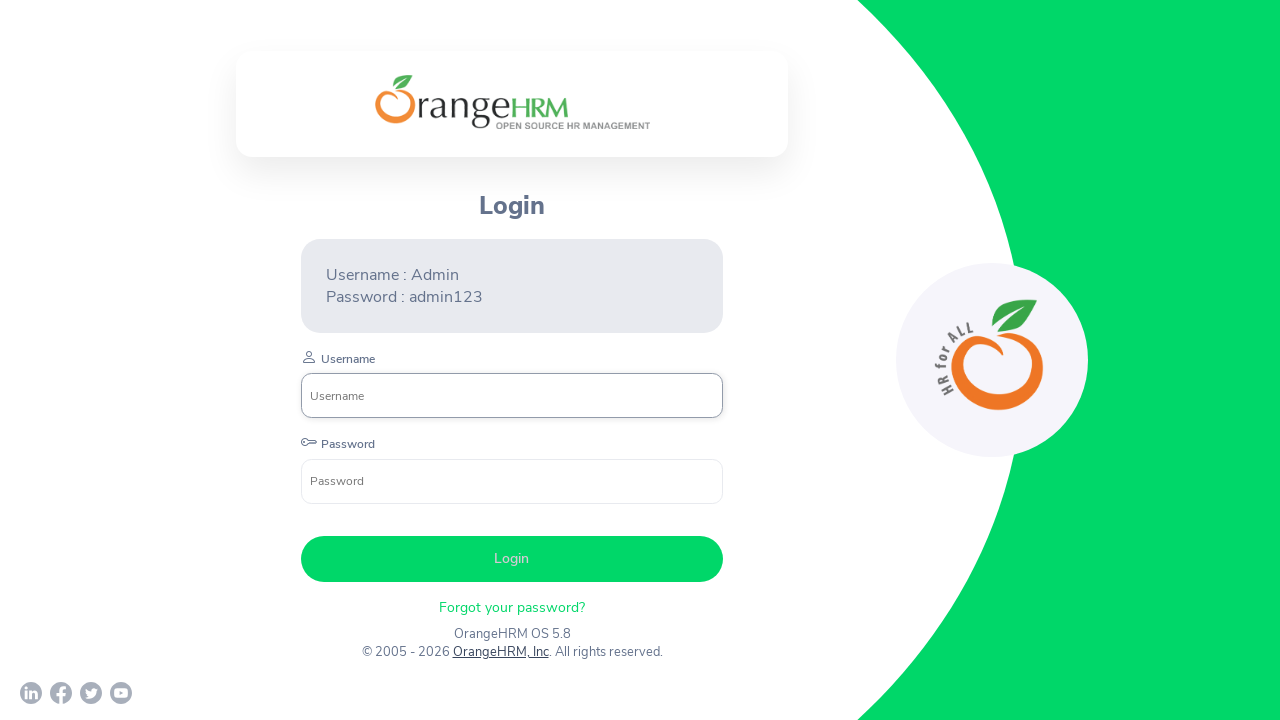